Opens the RecruitCRM website and retrieves the page title to verify the page loads correctly

Starting URL: https://recruitcrm.io/

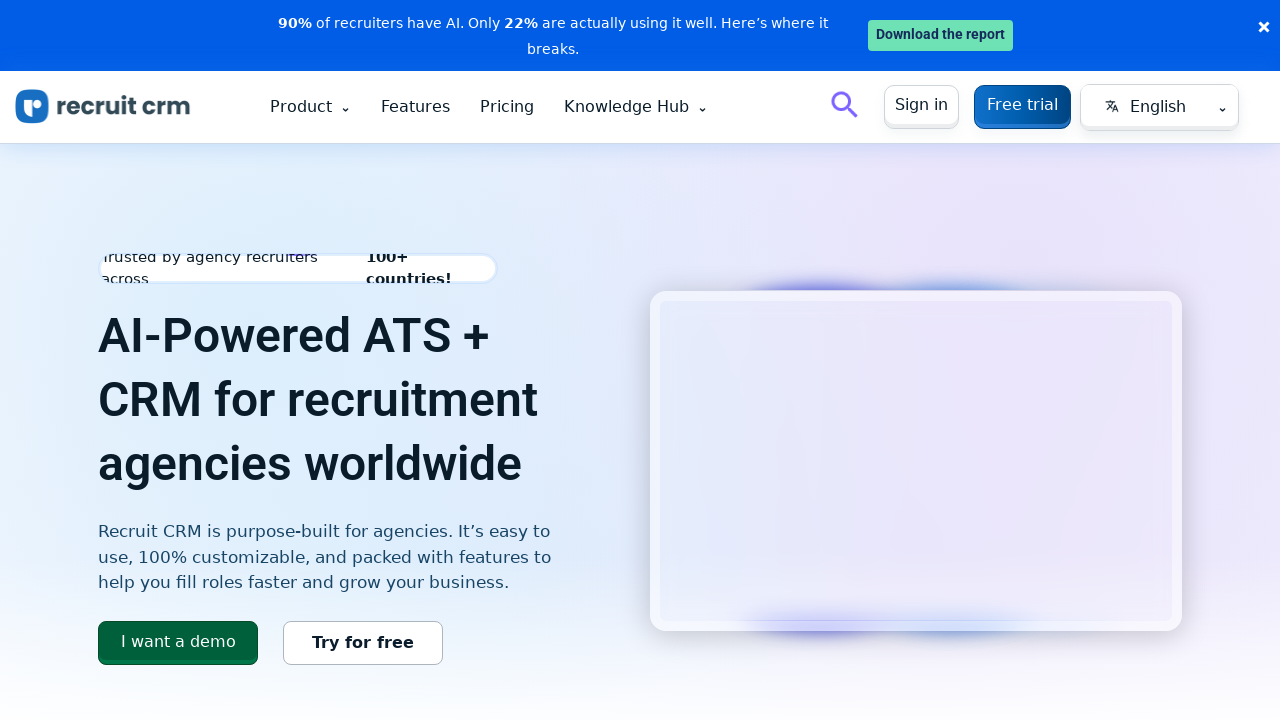

Waited for page to reach domcontentloaded state
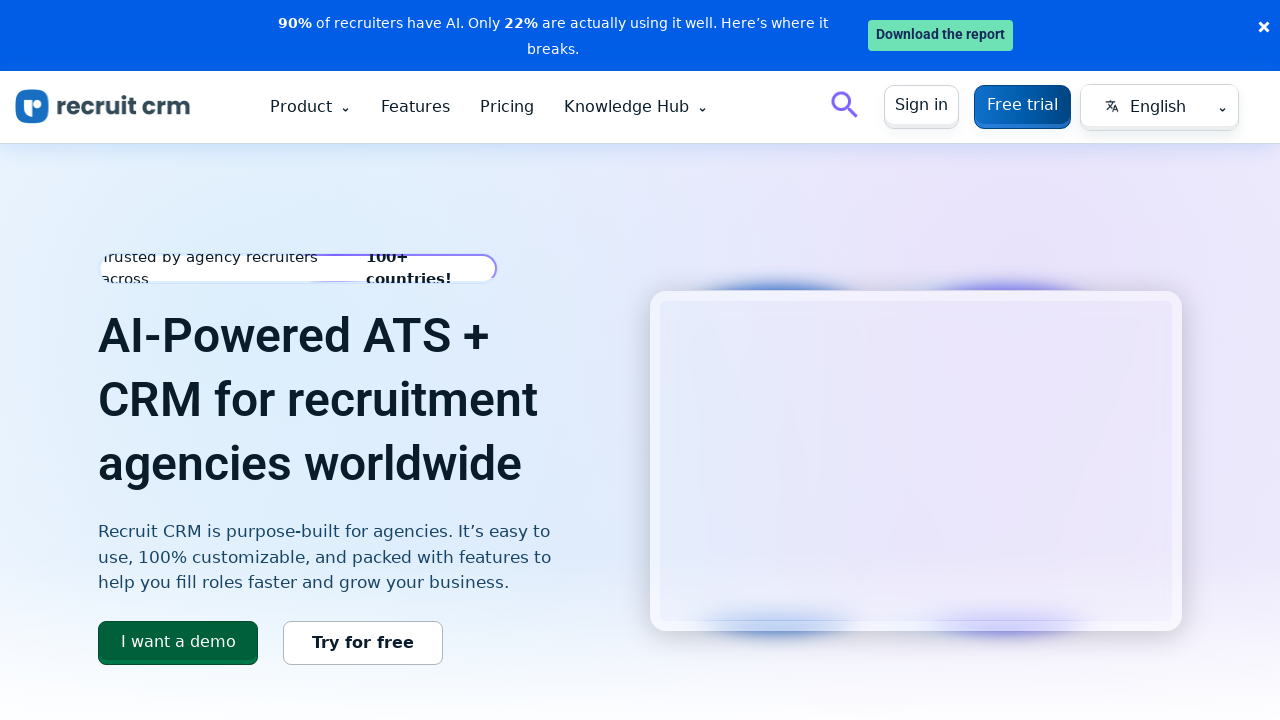

Retrieved page title: Recruit CRM: Easy-to-use, AI-powered recruitment software
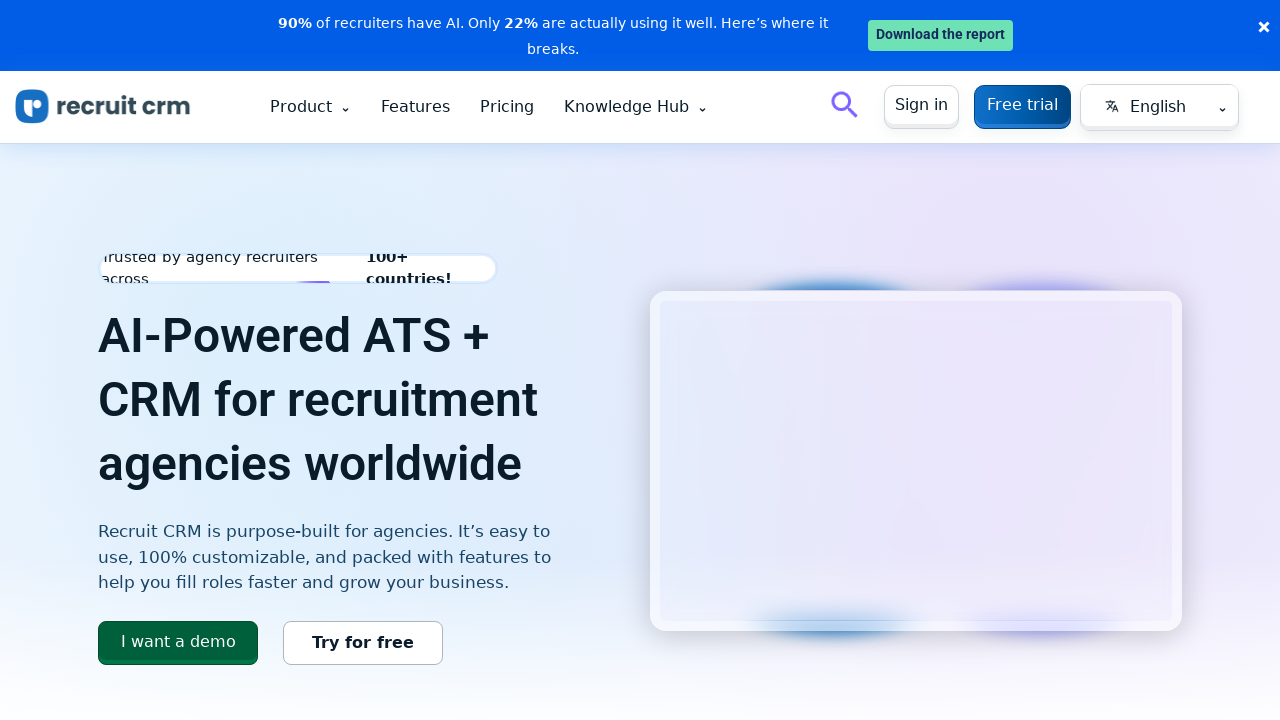

Printed page title to console: Recruit CRM: Easy-to-use, AI-powered recruitment software
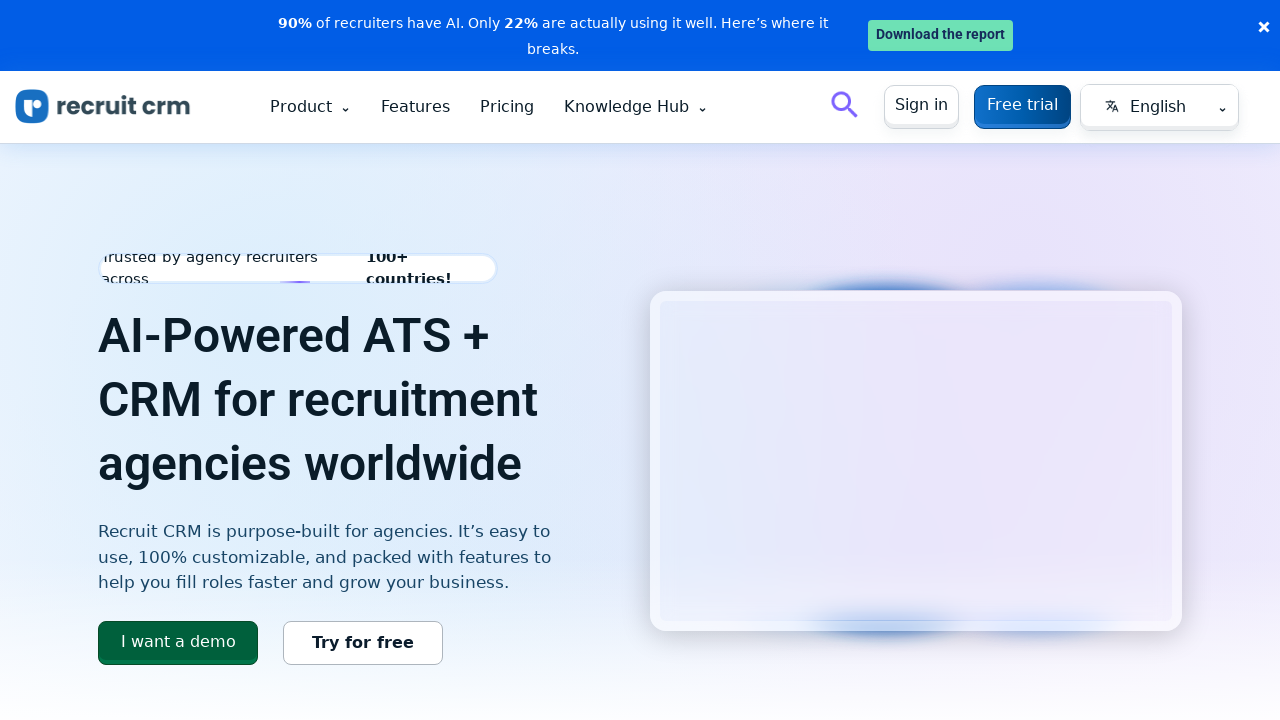

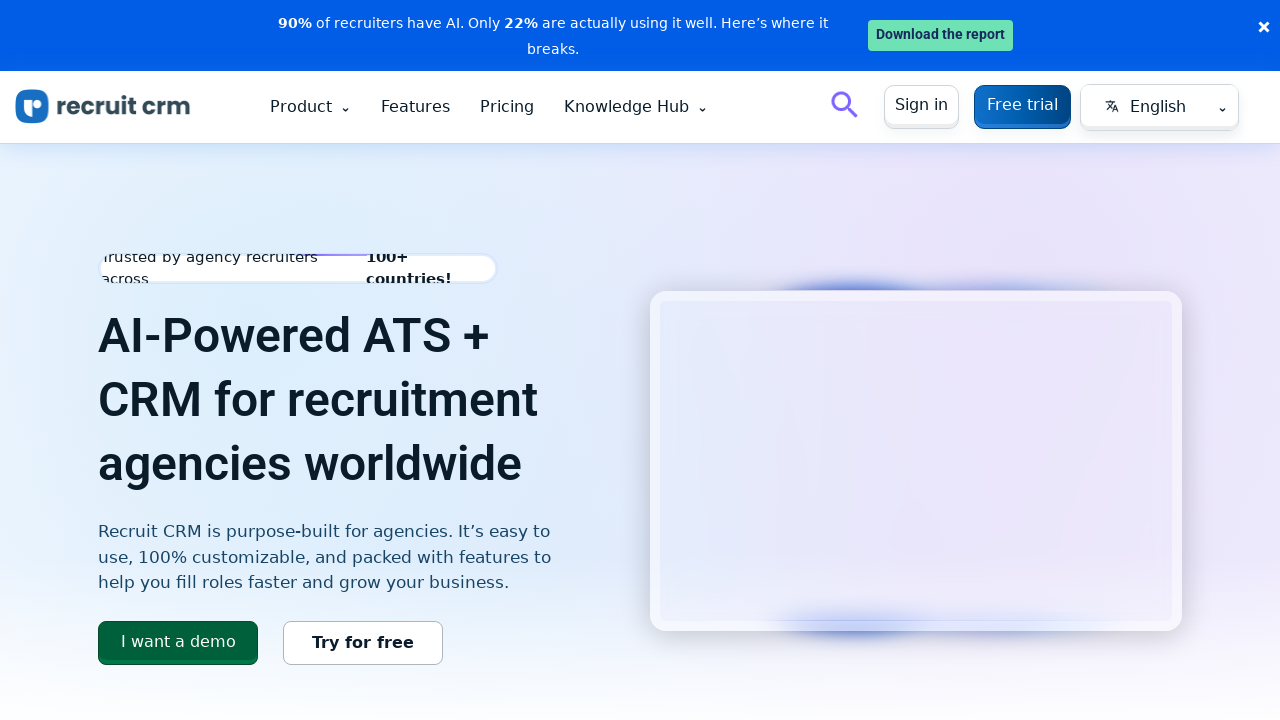